Tests bank manager functionality including adding a customer, opening an account, and deleting a customer

Starting URL: https://www.globalsqa.com/angularJs-protractor/BankingProject/#/login

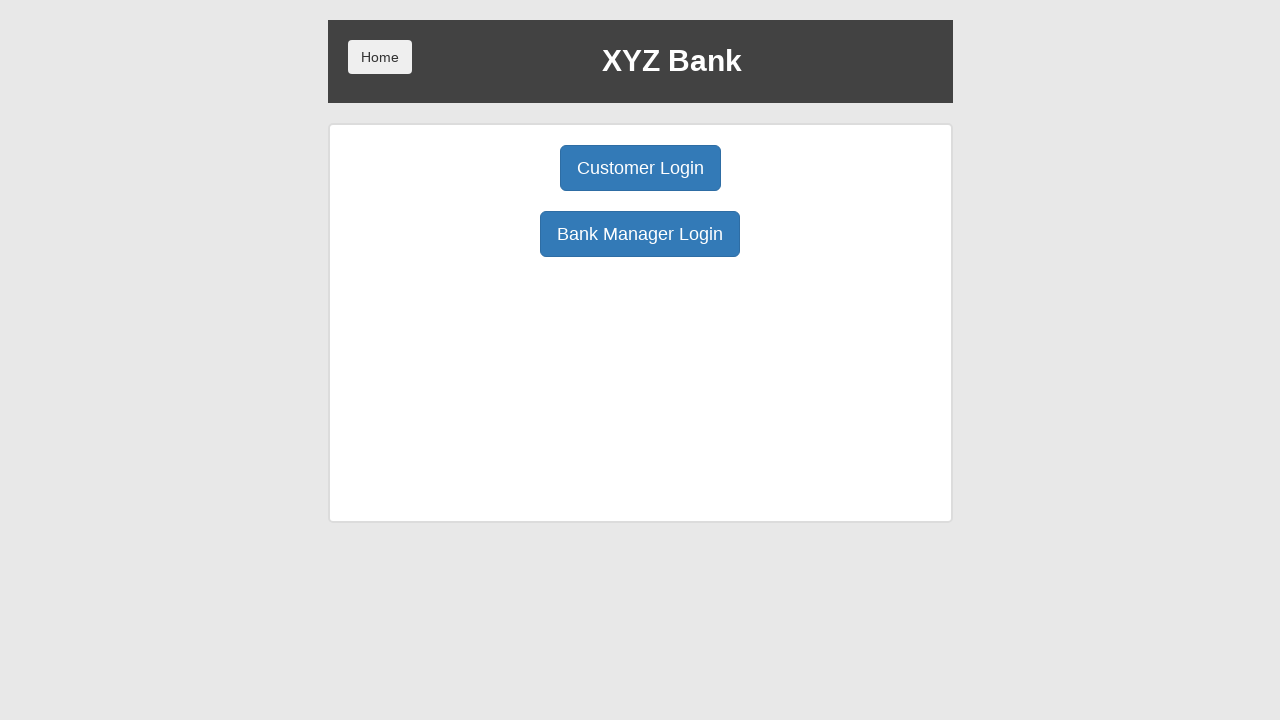

Clicked Bank Manager Login button at (640, 234) on button:has-text('Bank Manager Login')
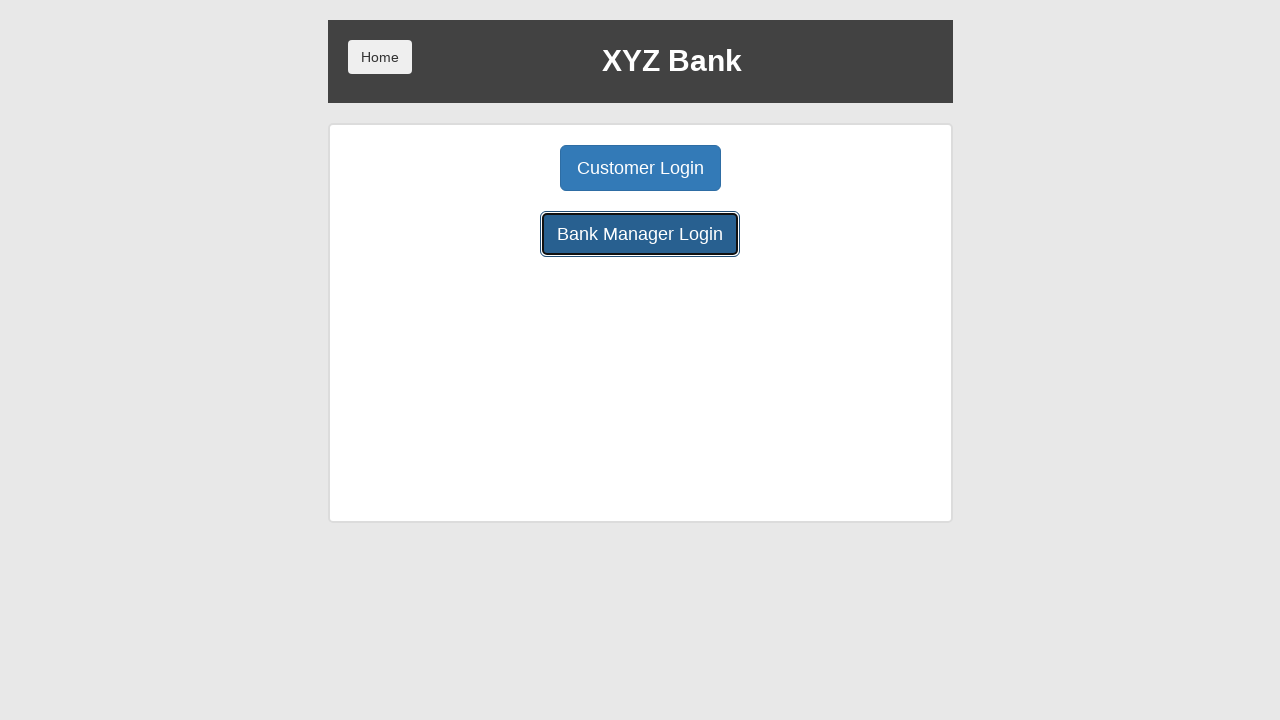

Clicked Add Customer button at (502, 168) on button:has-text('Add Customer')
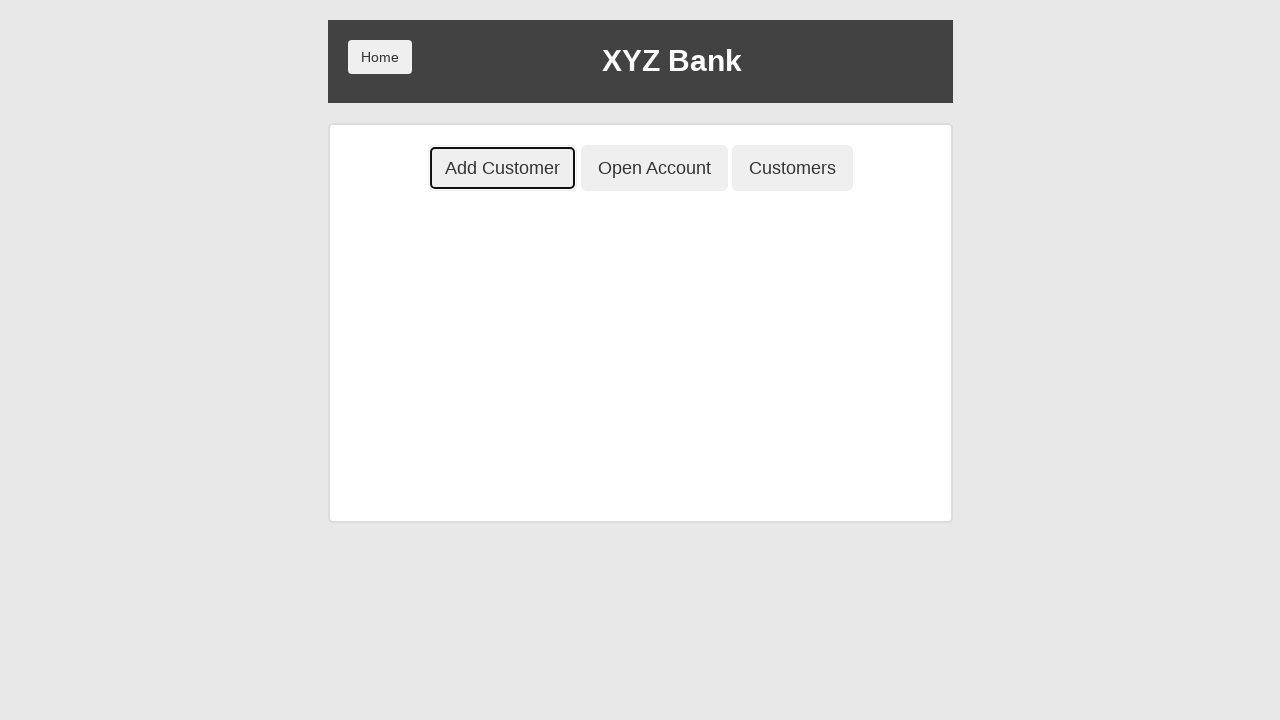

Filled customer first name with 'Amana' on input[placeholder='First Name']
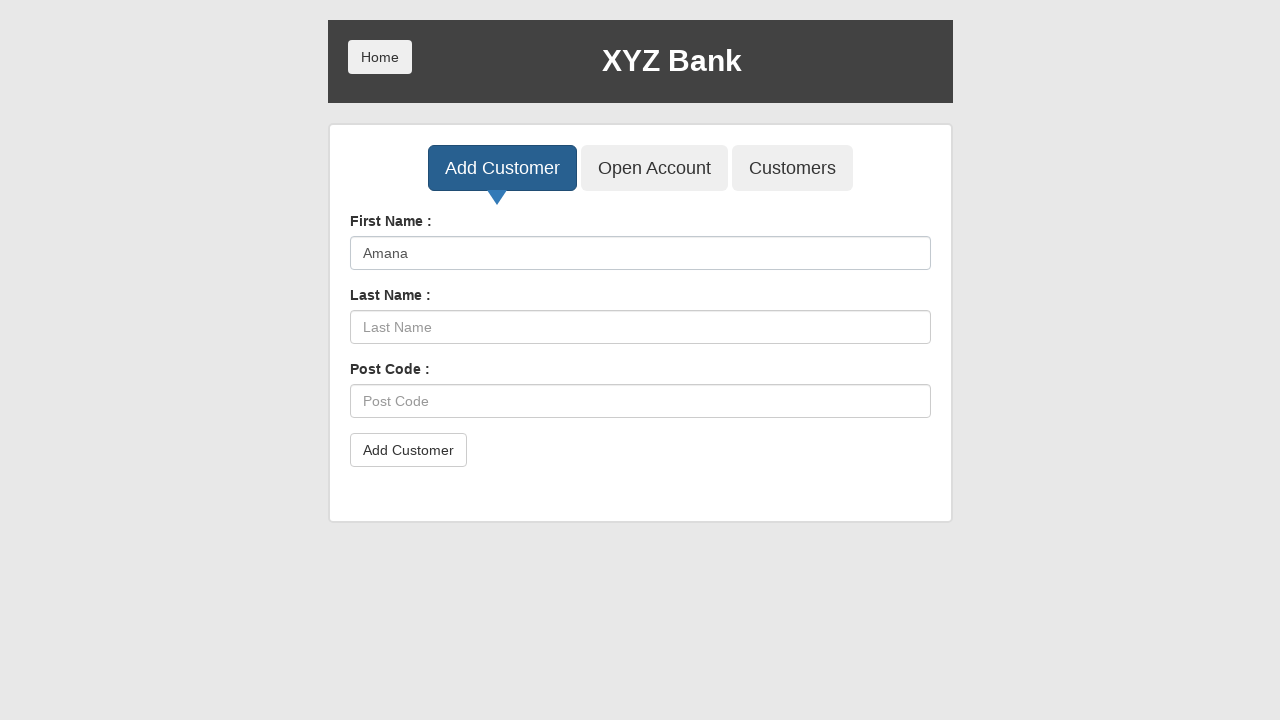

Filled customer last name with 'Cooper' on input[placeholder='Last Name']
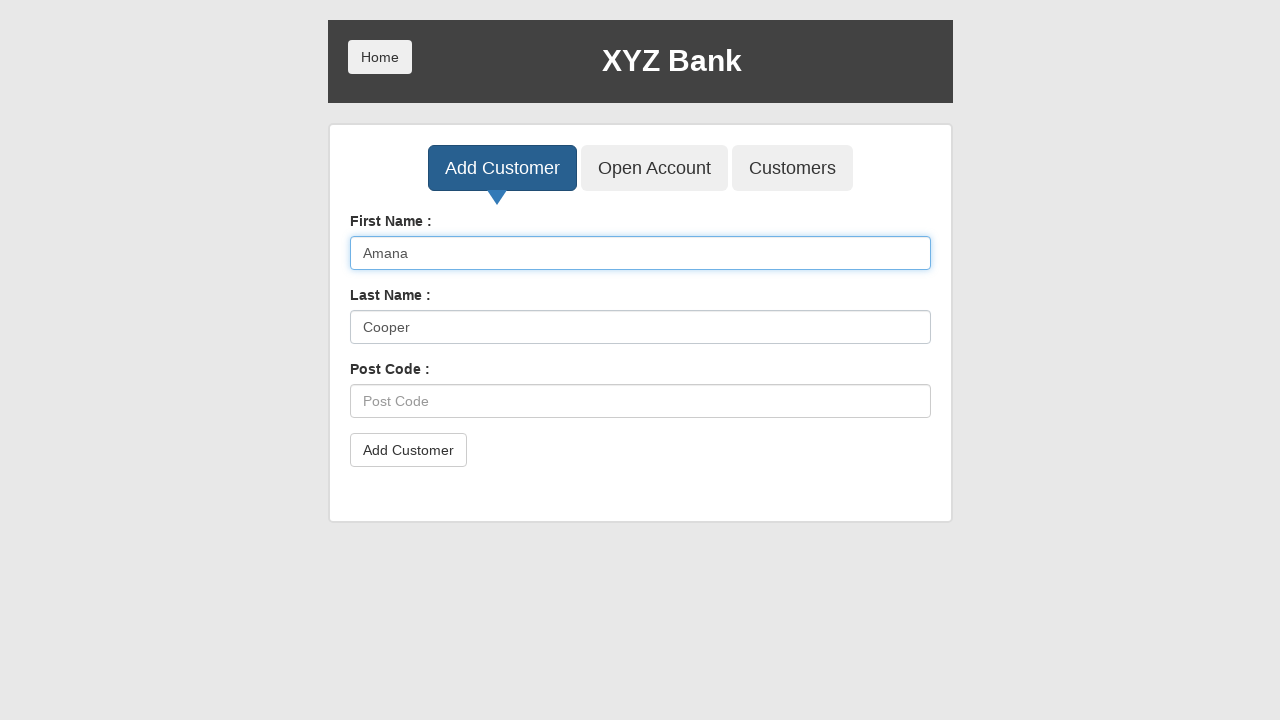

Filled customer post code with '88765' on input[placeholder='Post Code']
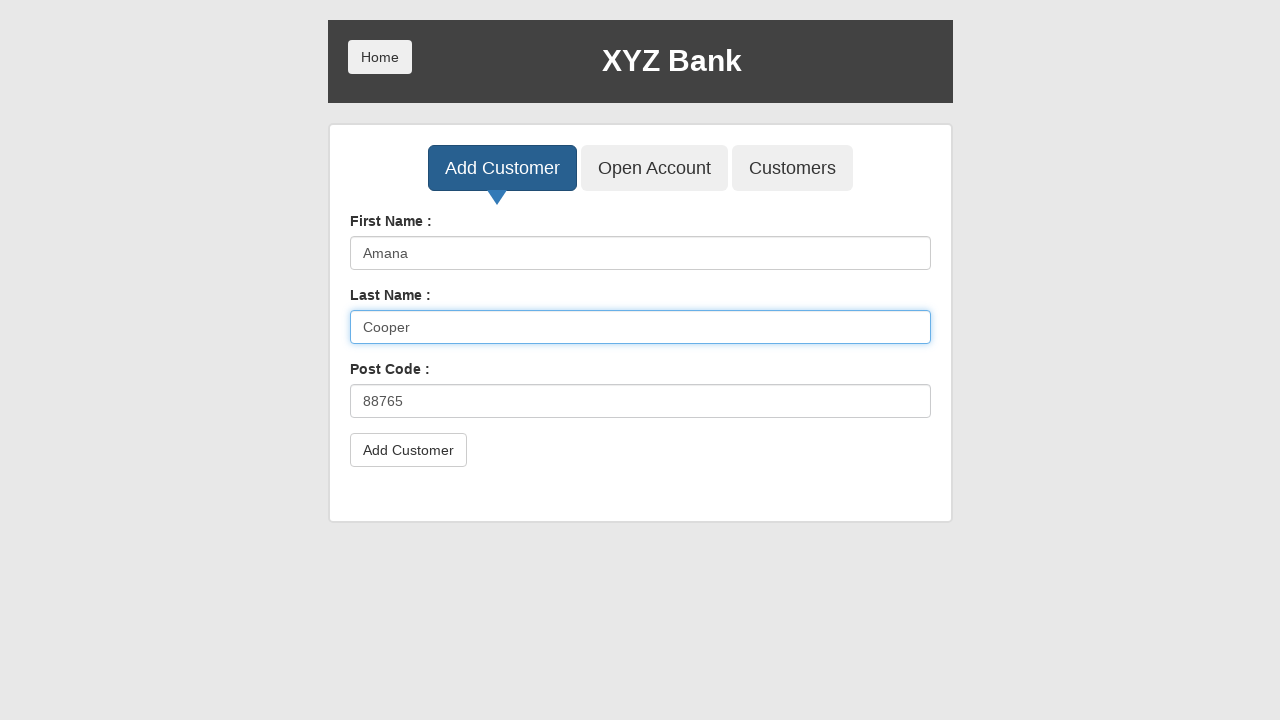

Submitted add customer form at (408, 450) on button[type='submit']
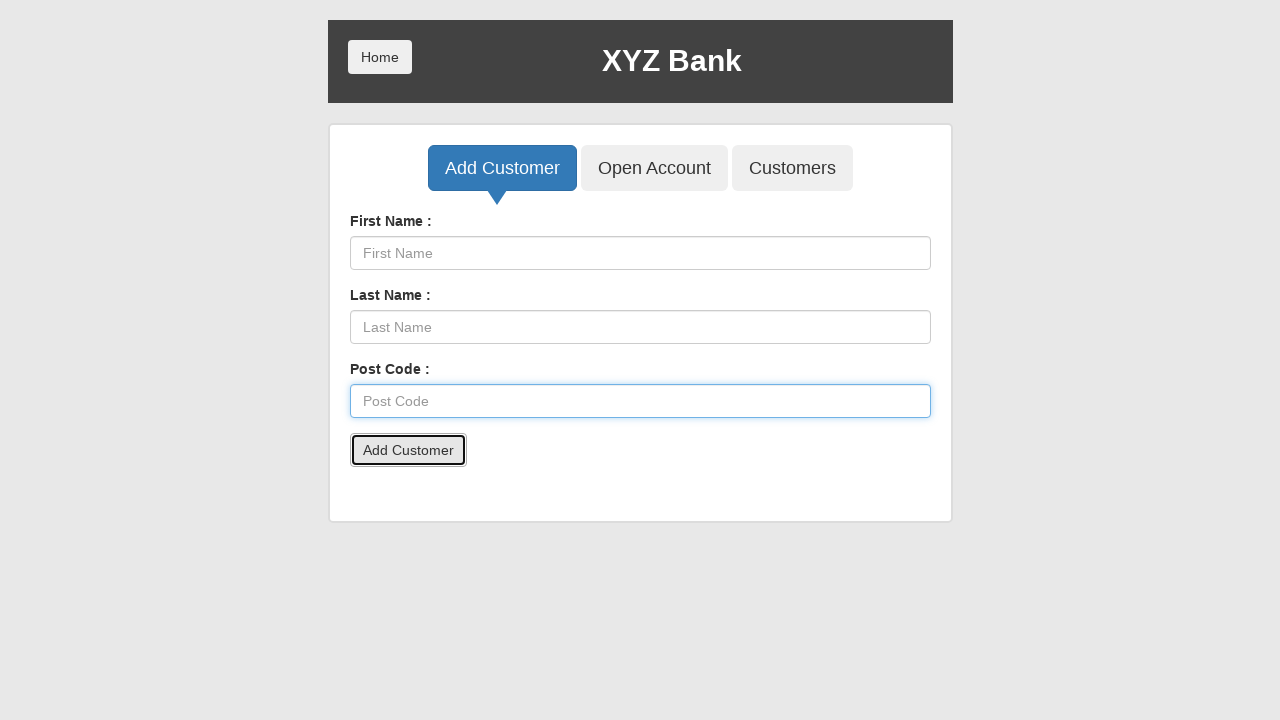

Dismissed alert dialog
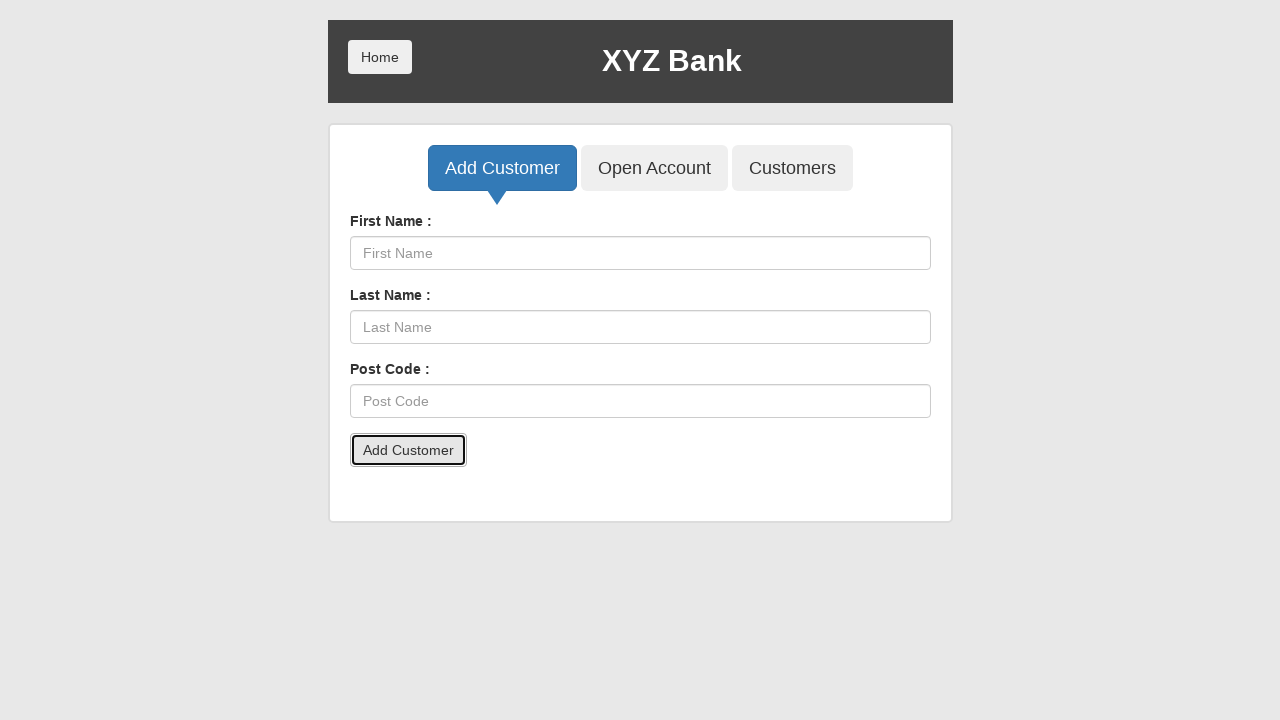

Clicked Open Account button at (654, 168) on button:has-text('Open Account')
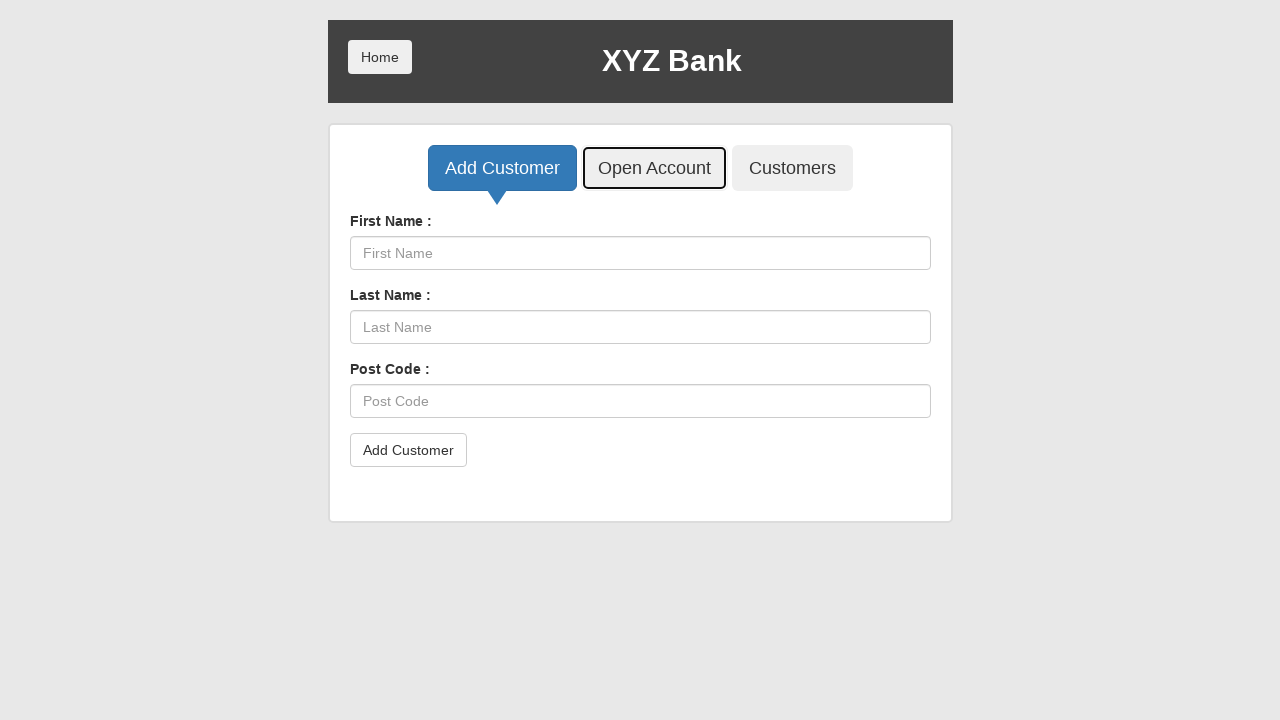

Selected customer at index 3 from dropdown on #userSelect
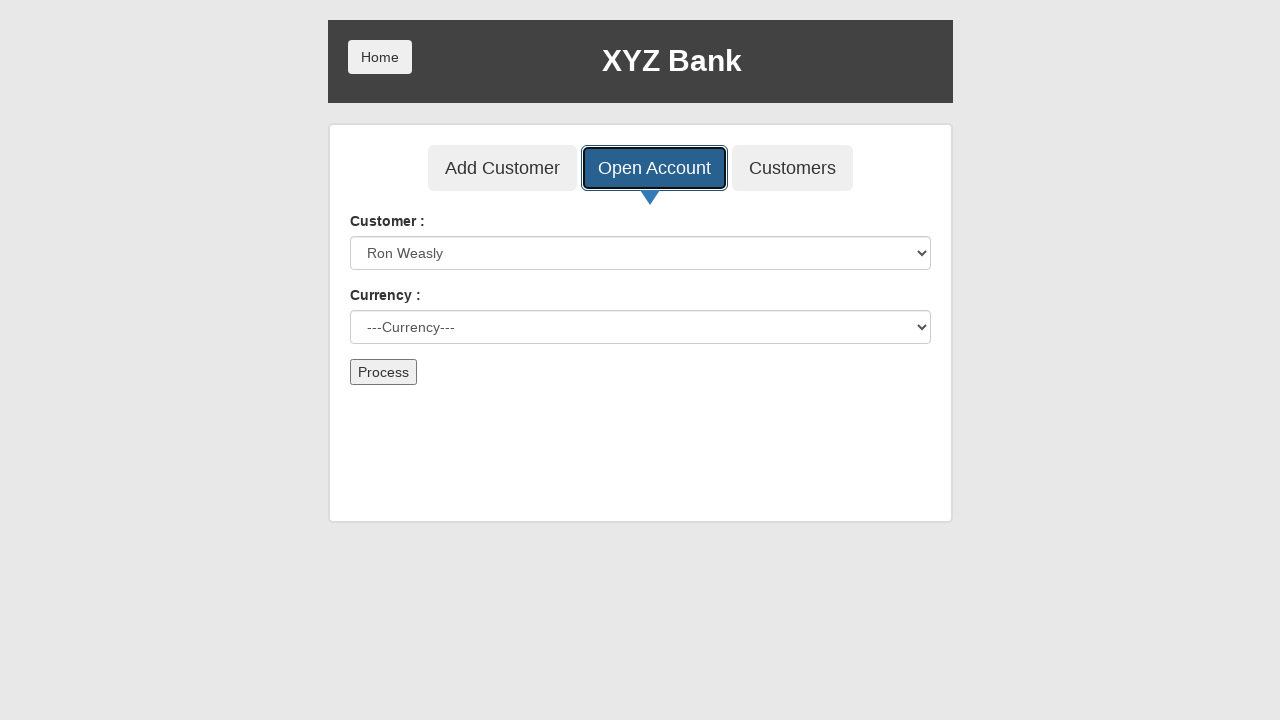

Selected 'Pound' as currency on #currency
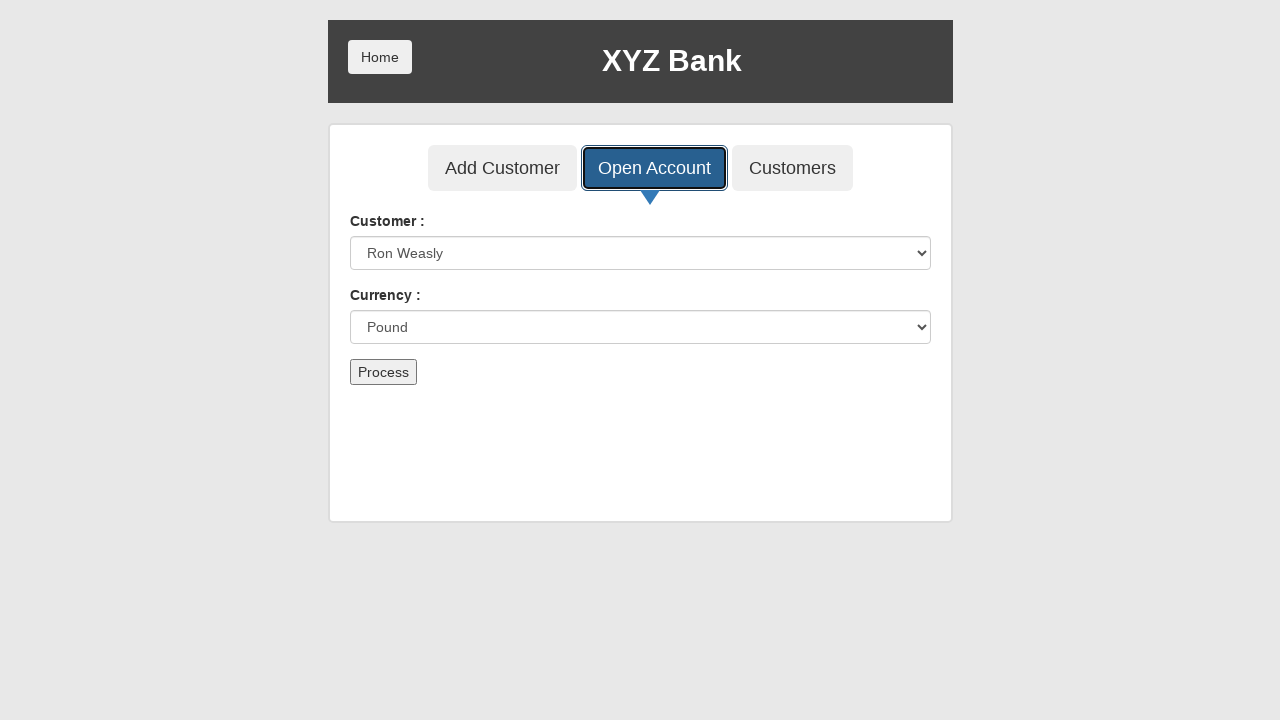

Submitted open account form at (383, 372) on button[type='submit']
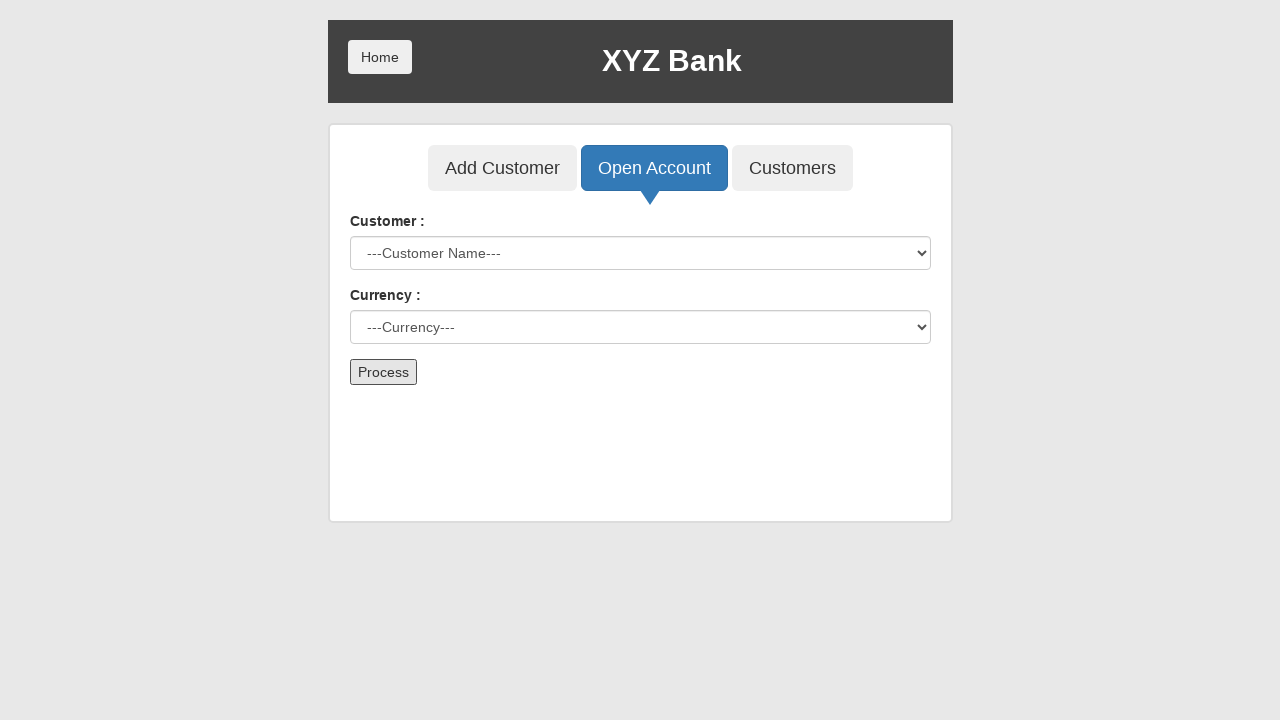

Accepted alert dialog
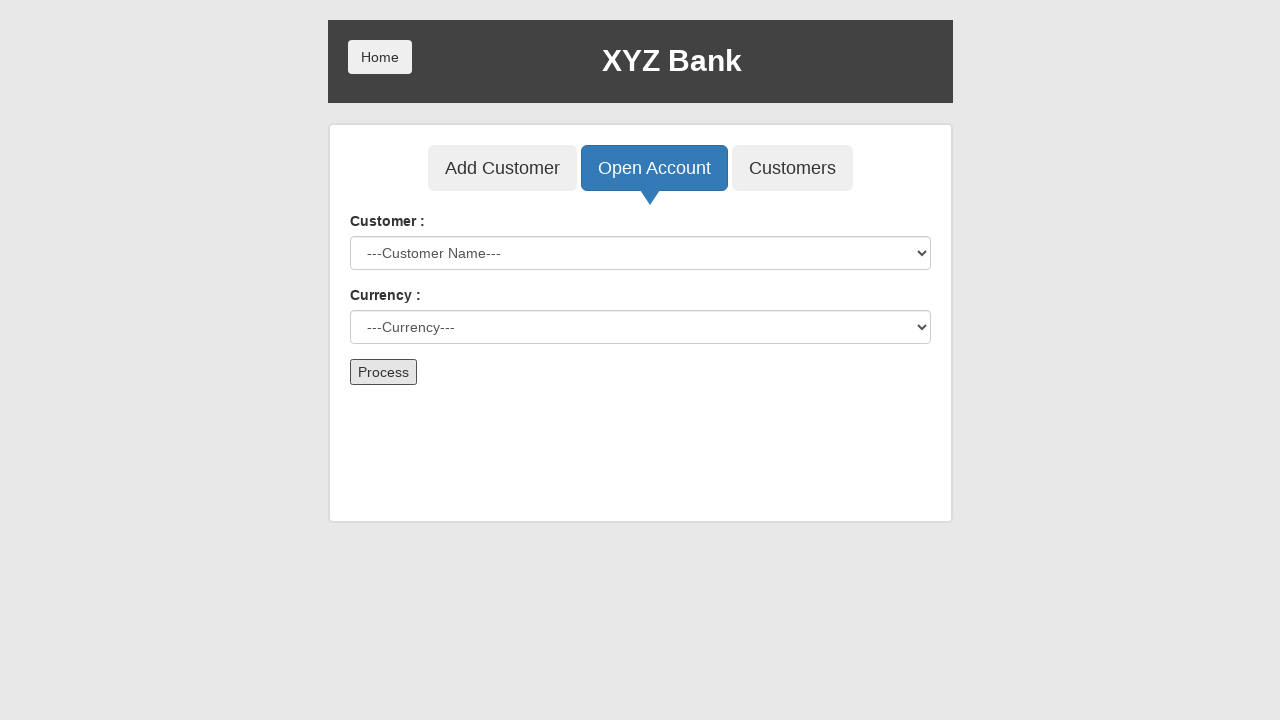

Clicked Customers button to view customer list at (792, 168) on button:has-text('Customers')
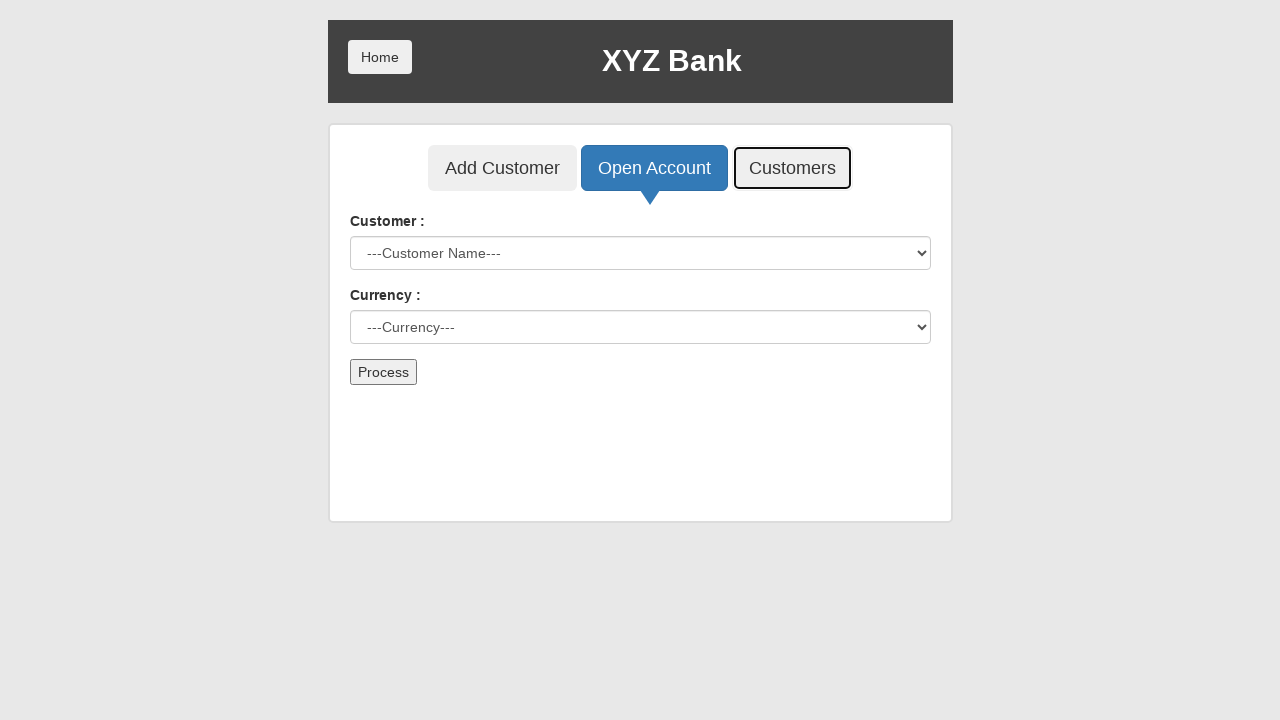

Clicked delete button for Harry Potter customer at (835, 363) on xpath=//table/tbody//tr/td[contains(text(),'Harry')]/following-sibling::td/butto
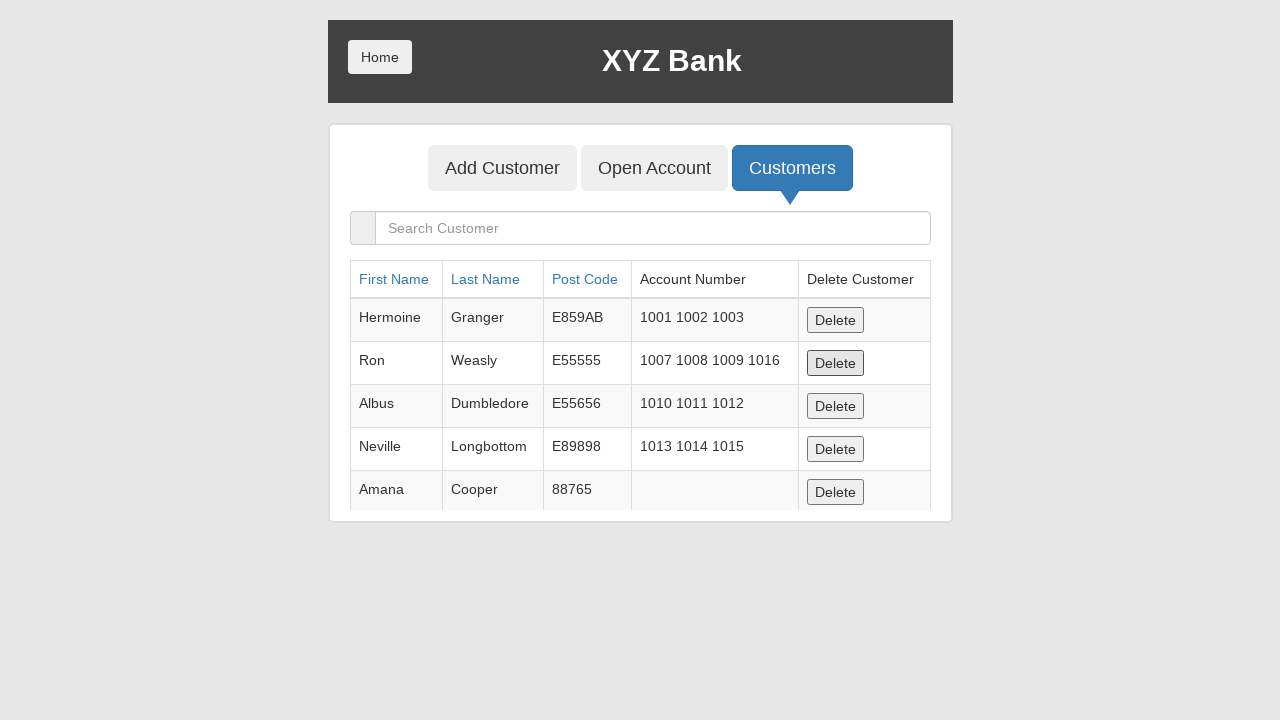

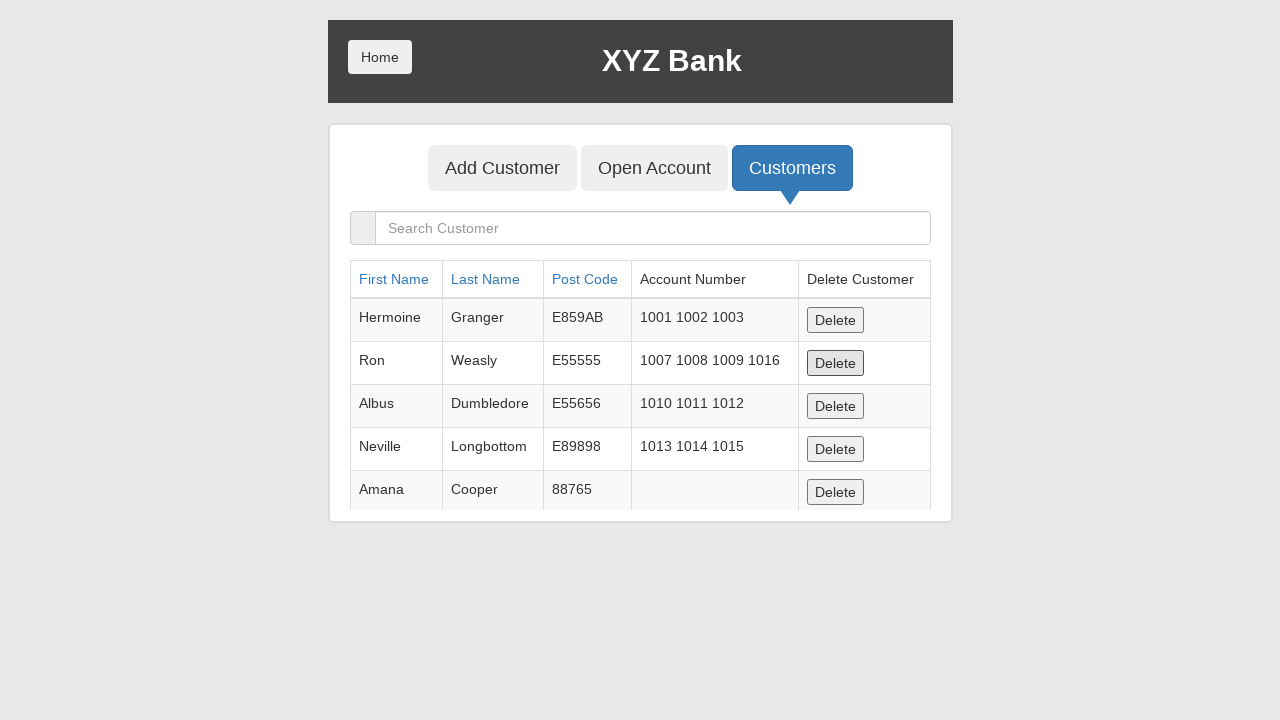